Verifies the page title of Bajaj Finserv website matches the expected title

Starting URL: https://www.bajajfinserv.in/

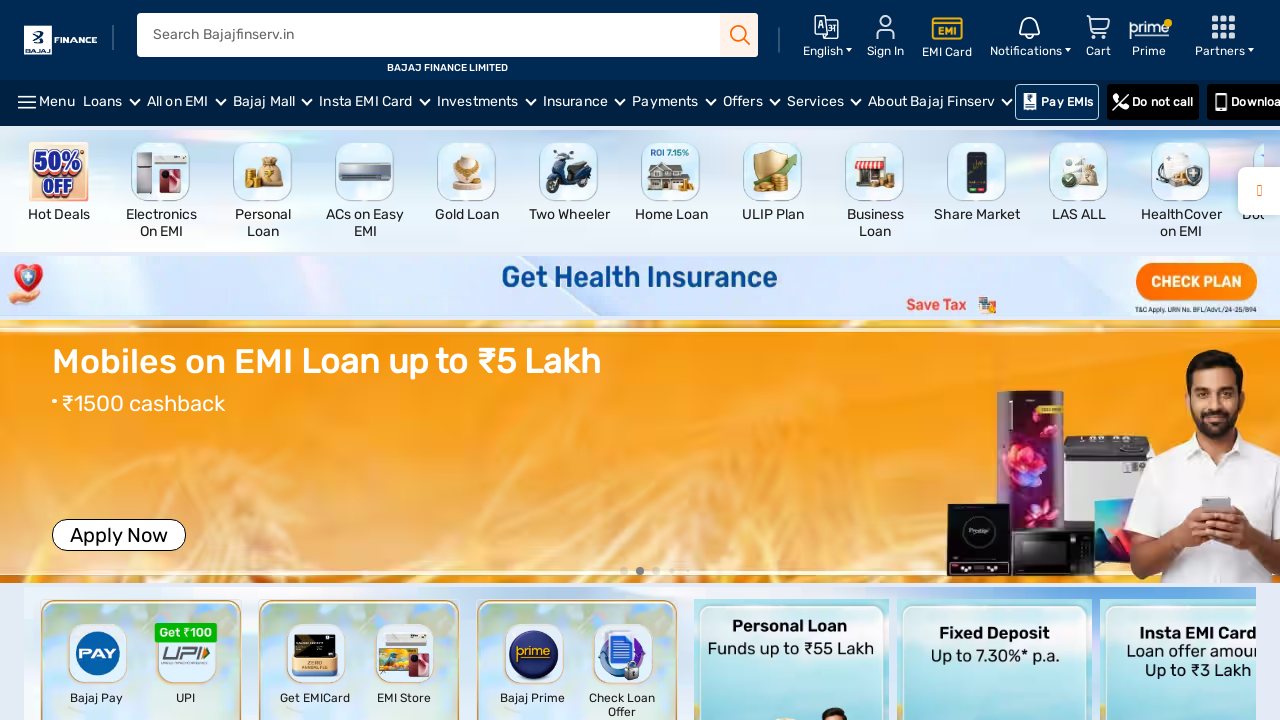

Waited for page to reach domcontentloaded state
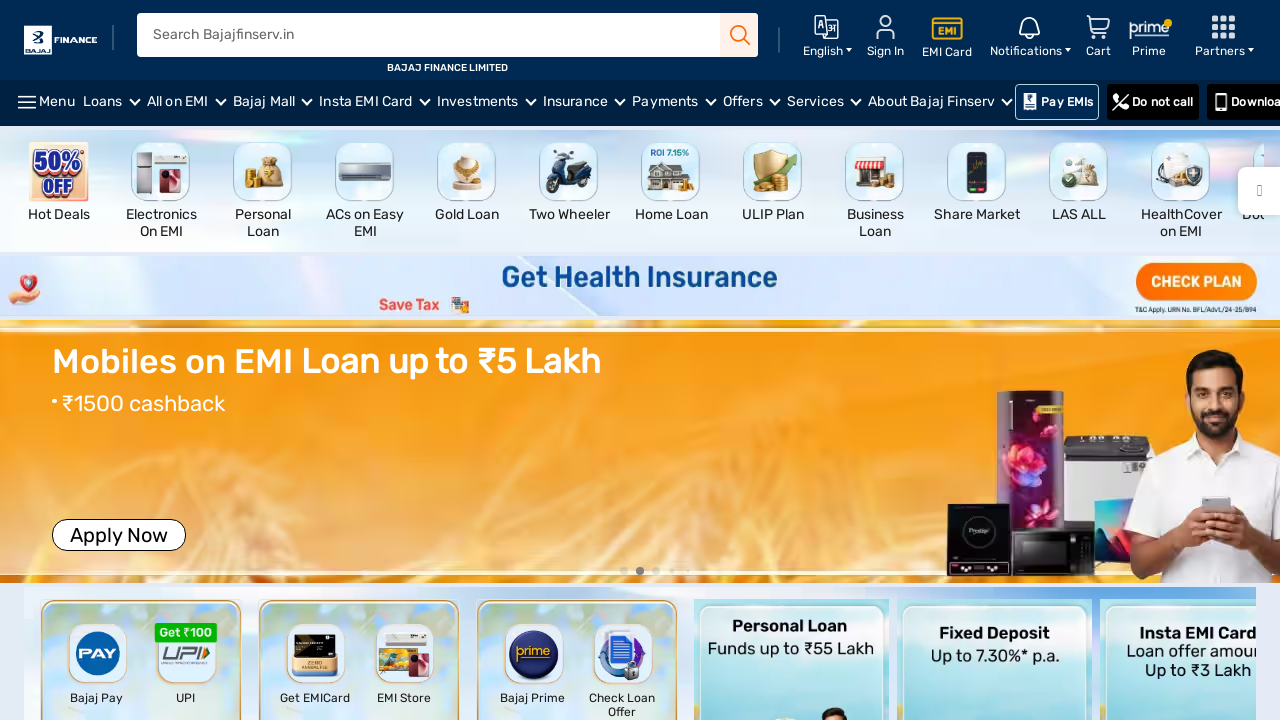

Retrieved page title
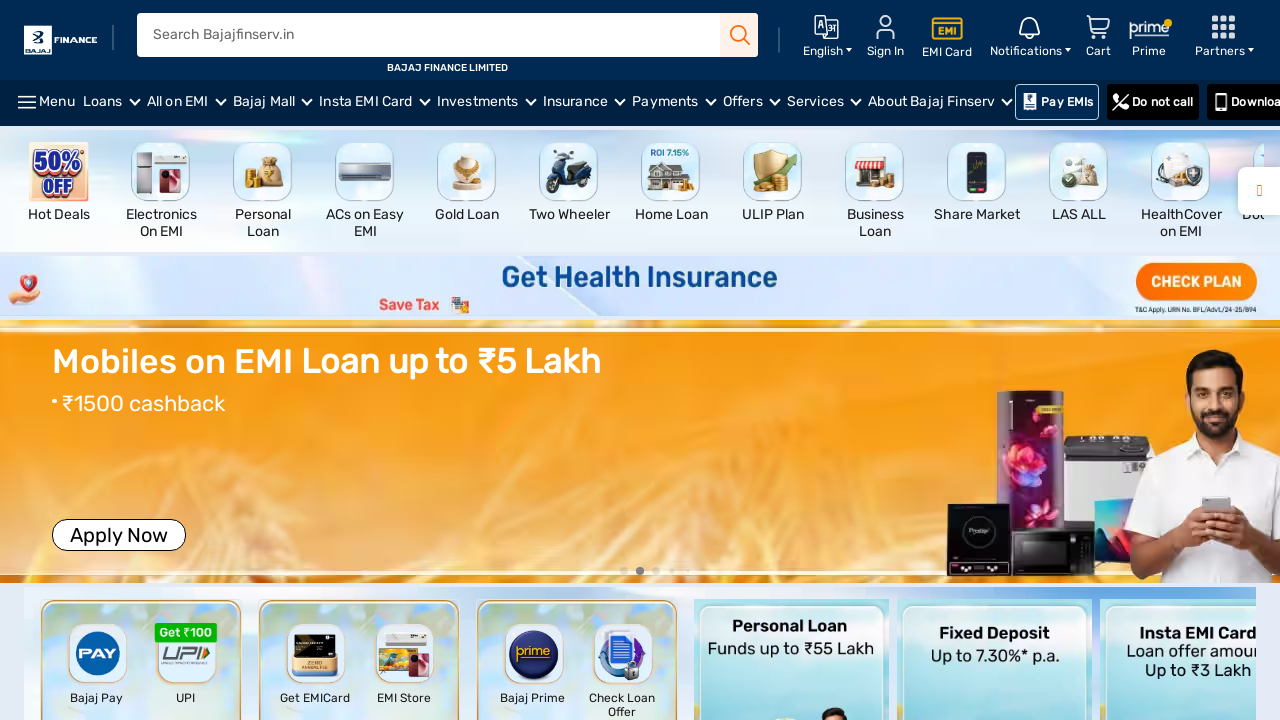

Verified page title matches expected value: 'Bajaj Finserv: Loans, Cards, Insurance, Investments, Payments and more'
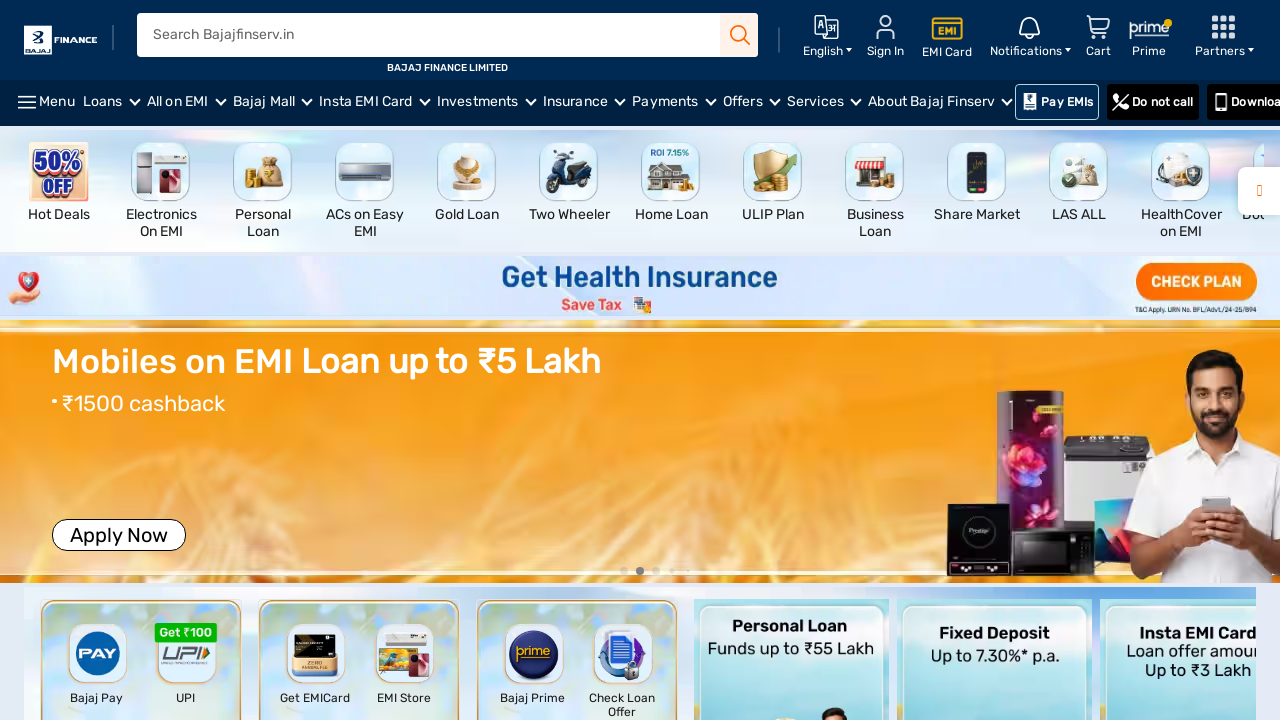

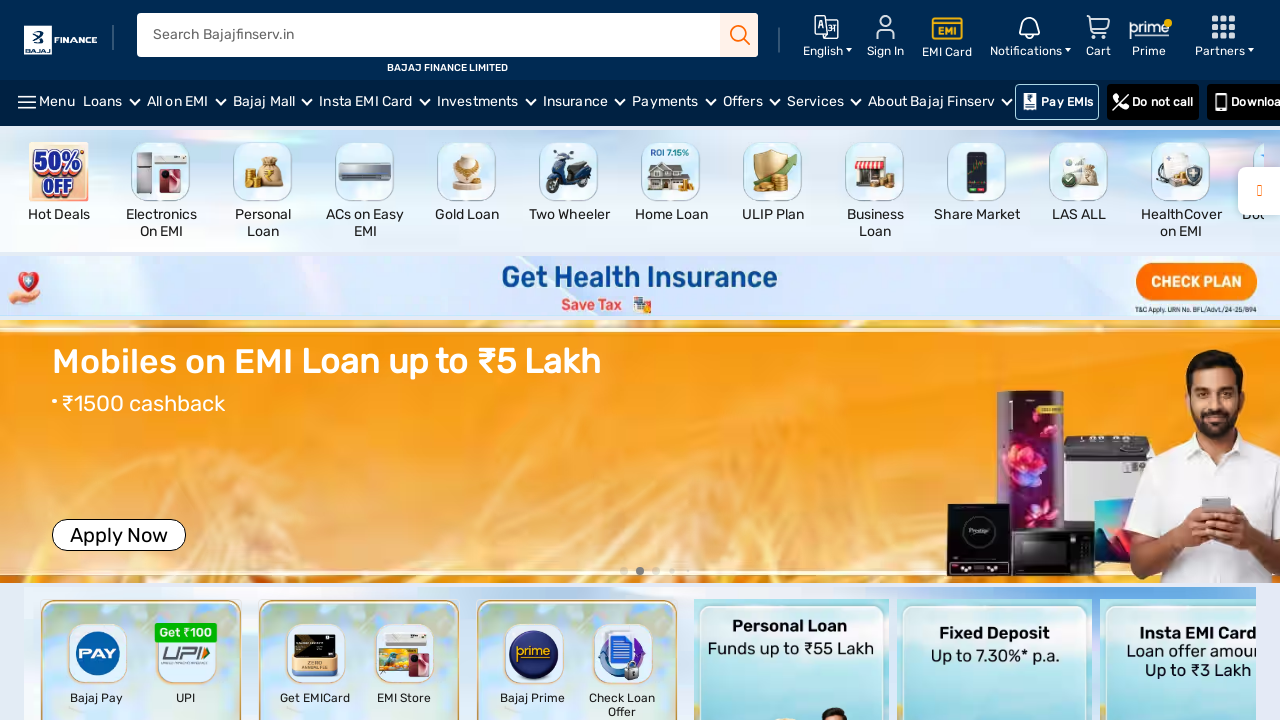